Tests username field validation by entering special characters with length greater than 50.

Starting URL: https://buggy.justtestit.org/register

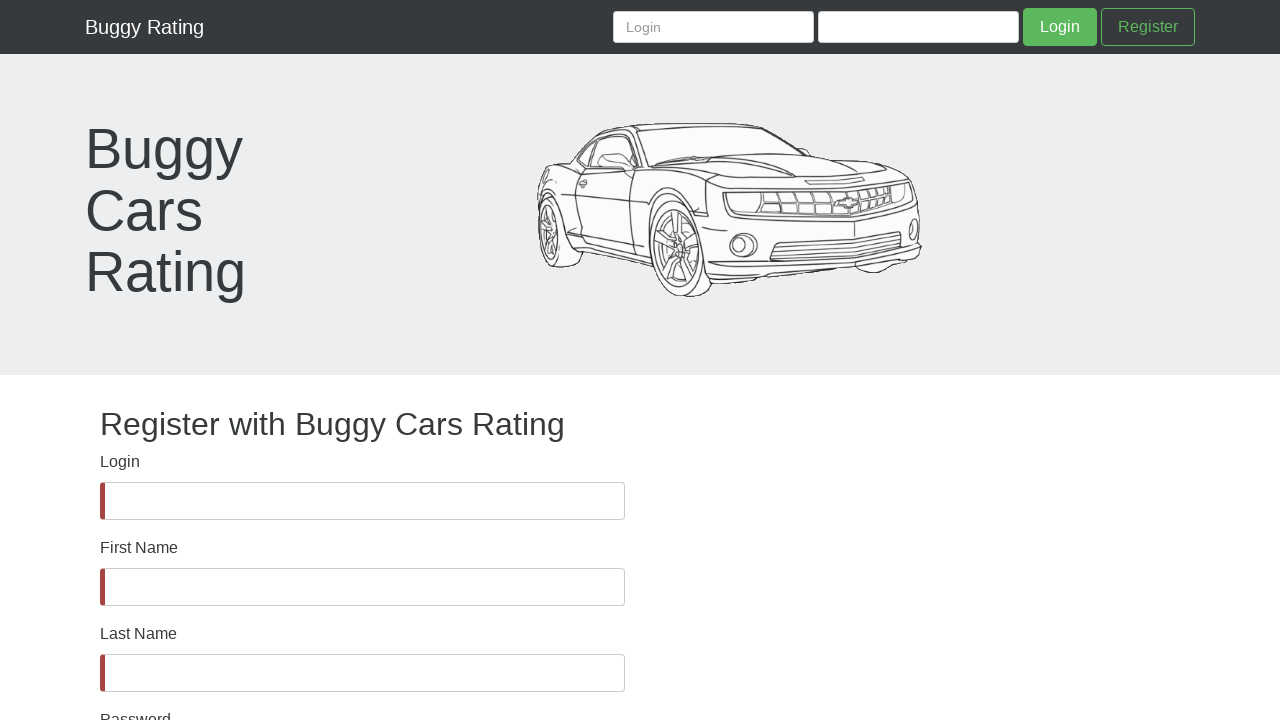

Username field is visible
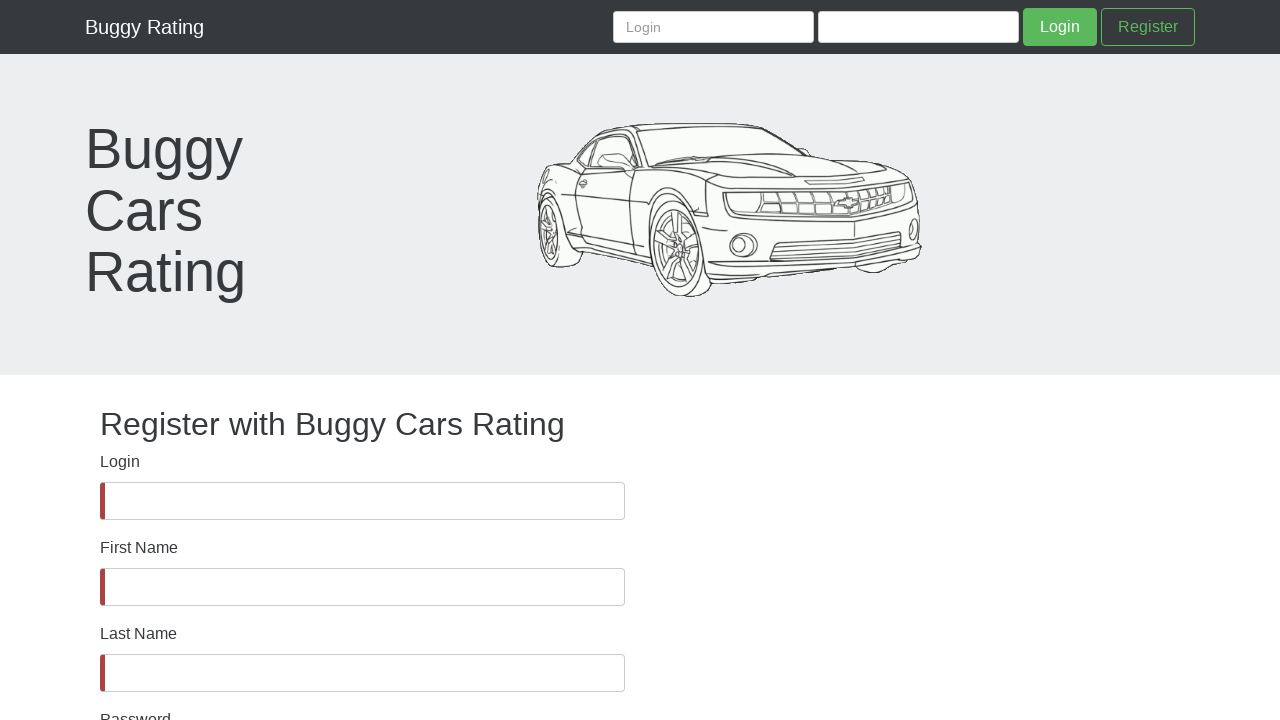

Filled username field with special characters (length > 50) on #username
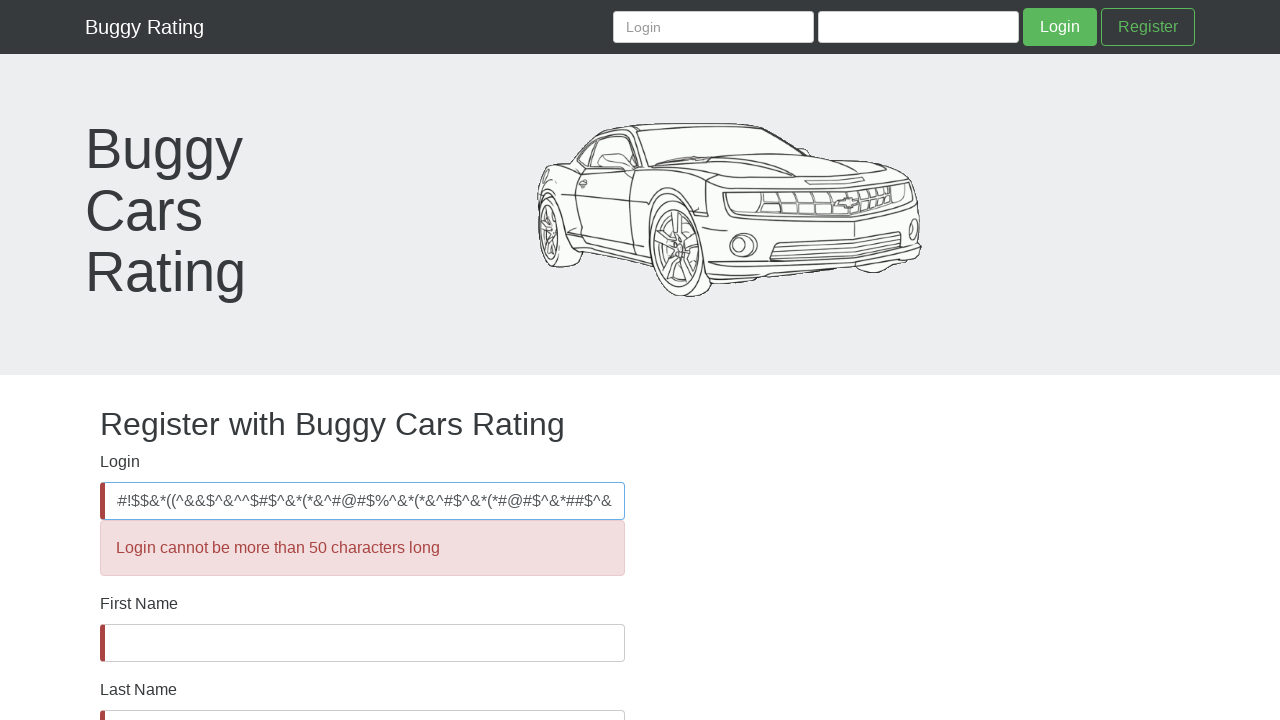

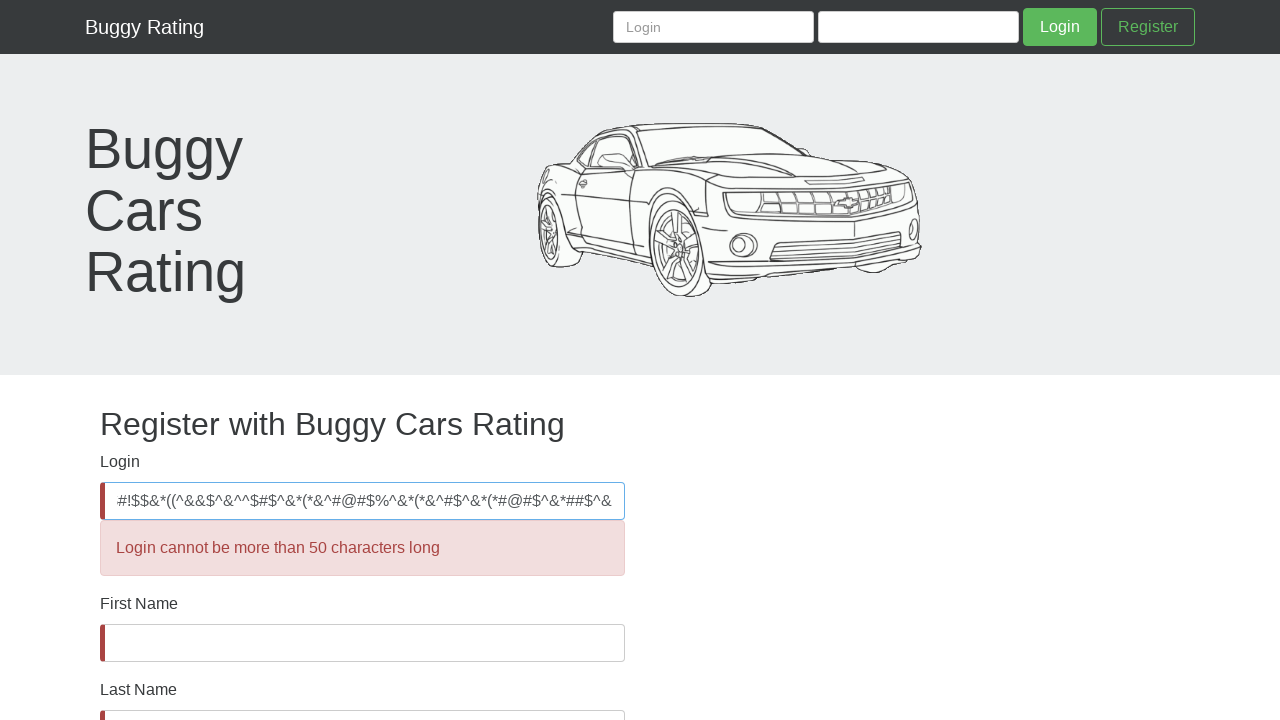